Tests window/tab handling by clicking a link that opens a new tab, switching to the new tab, and verifying the title is "New Window"

Starting URL: https://the-internet.herokuapp.com/windows

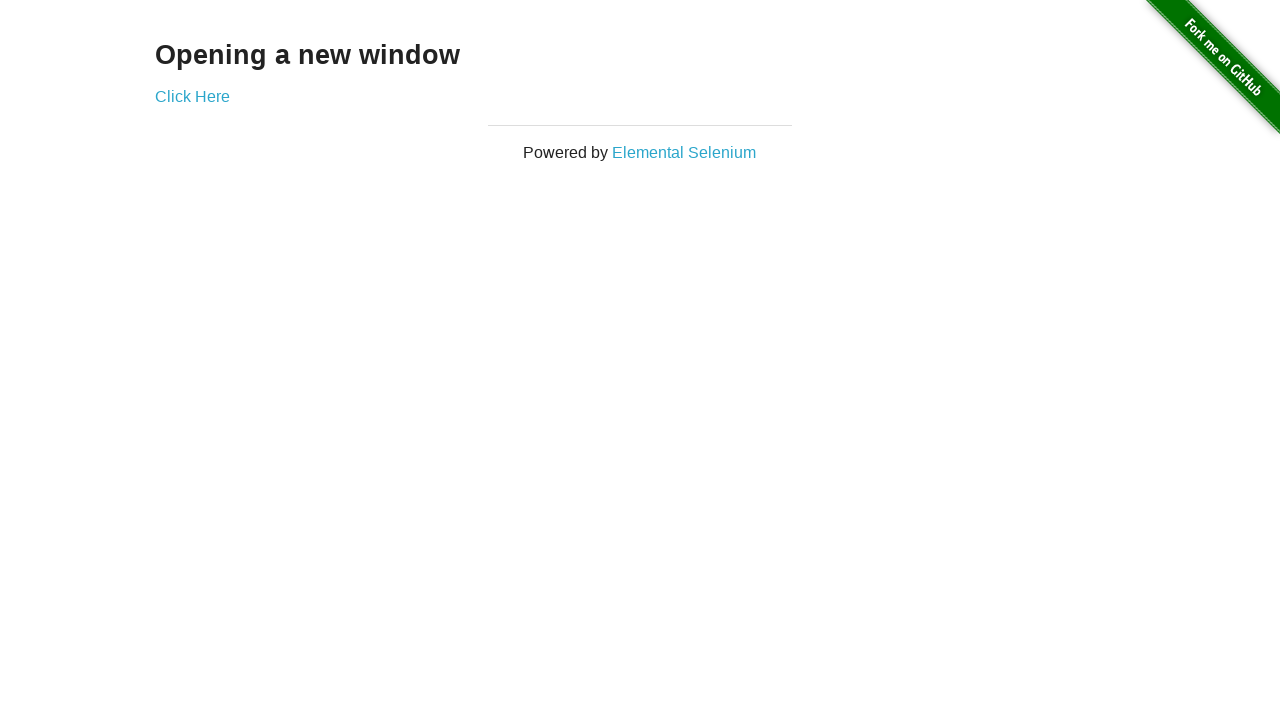

Clicked 'Click Here' link to open new tab at (192, 96) on text=Click Here
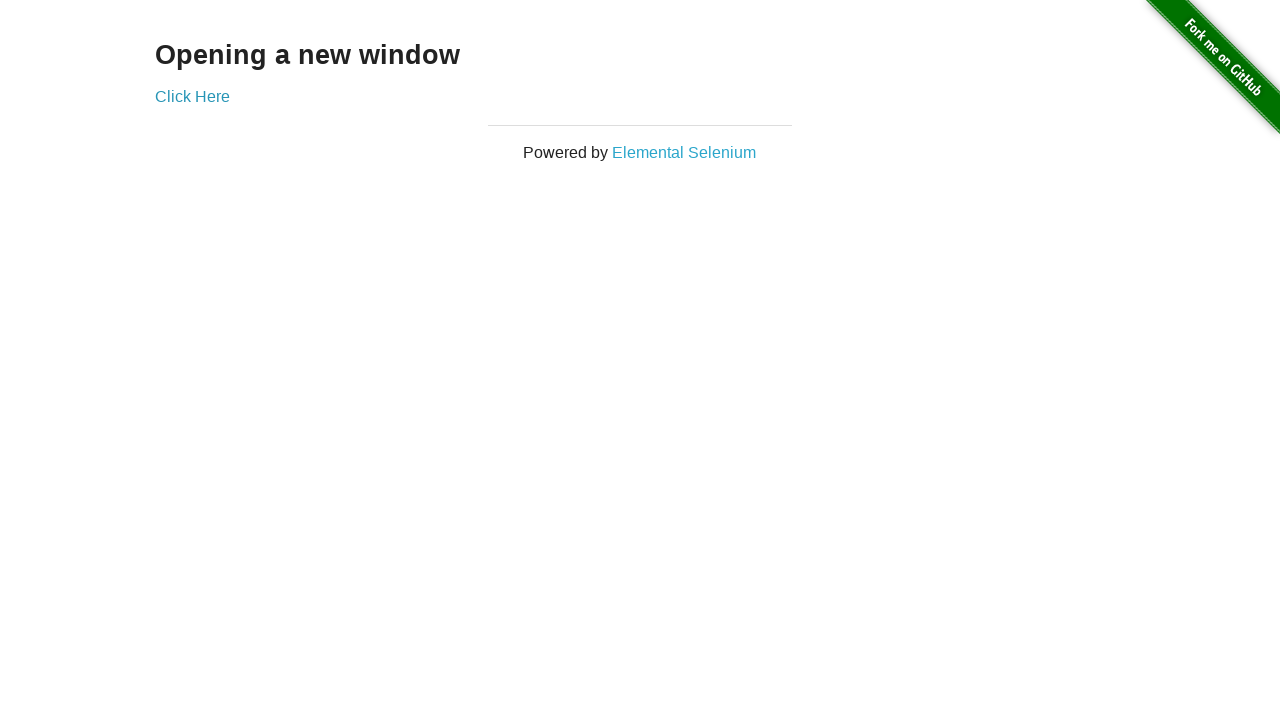

Captured new page/tab object
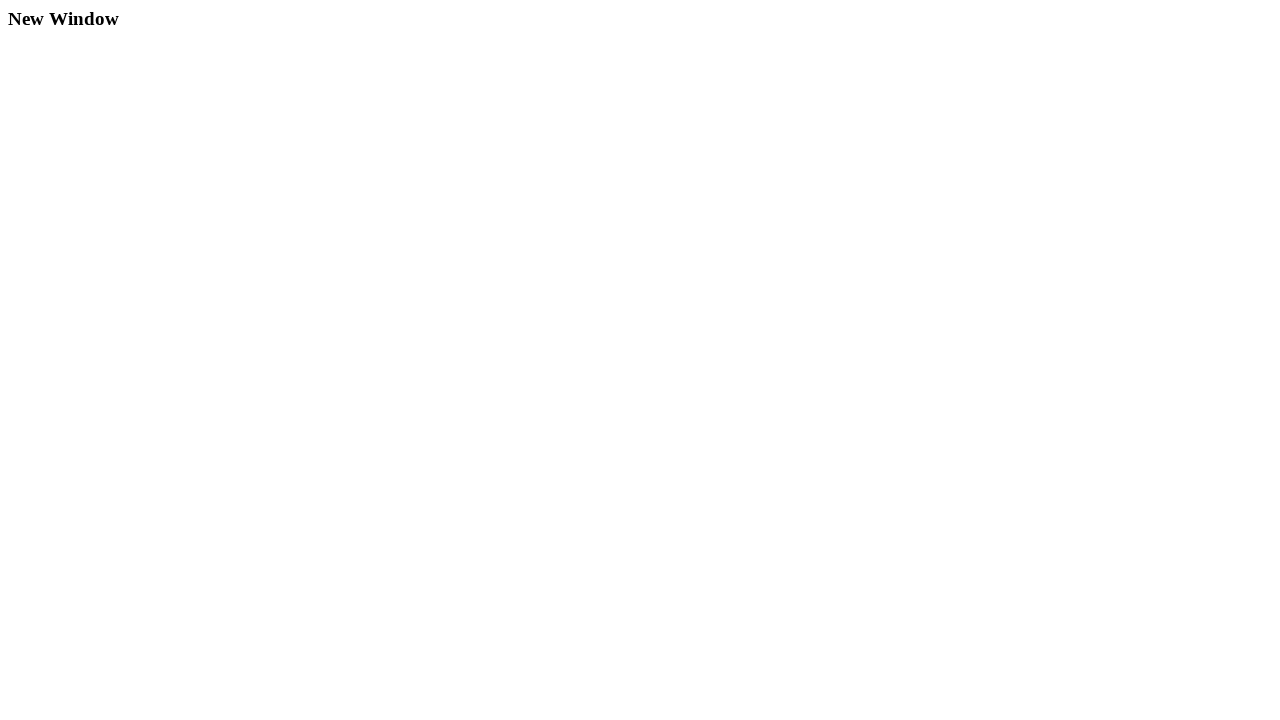

New page finished loading
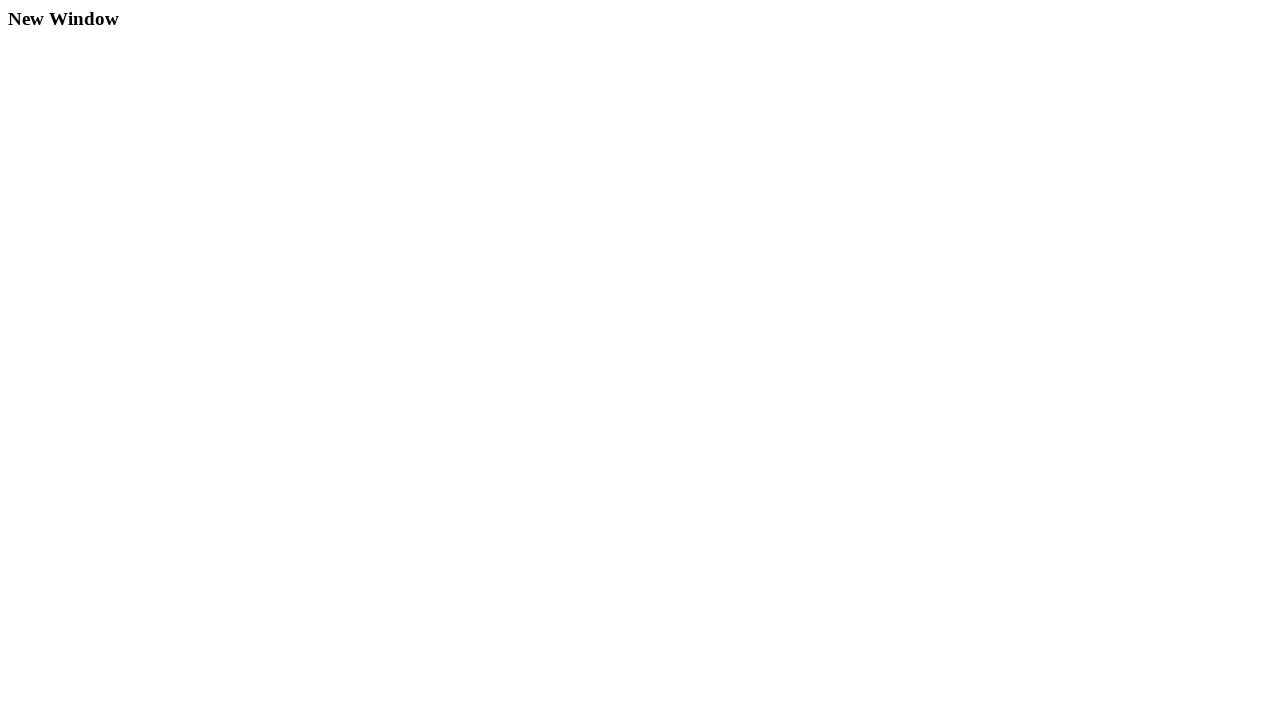

Retrieved title from new page: 'New Window'
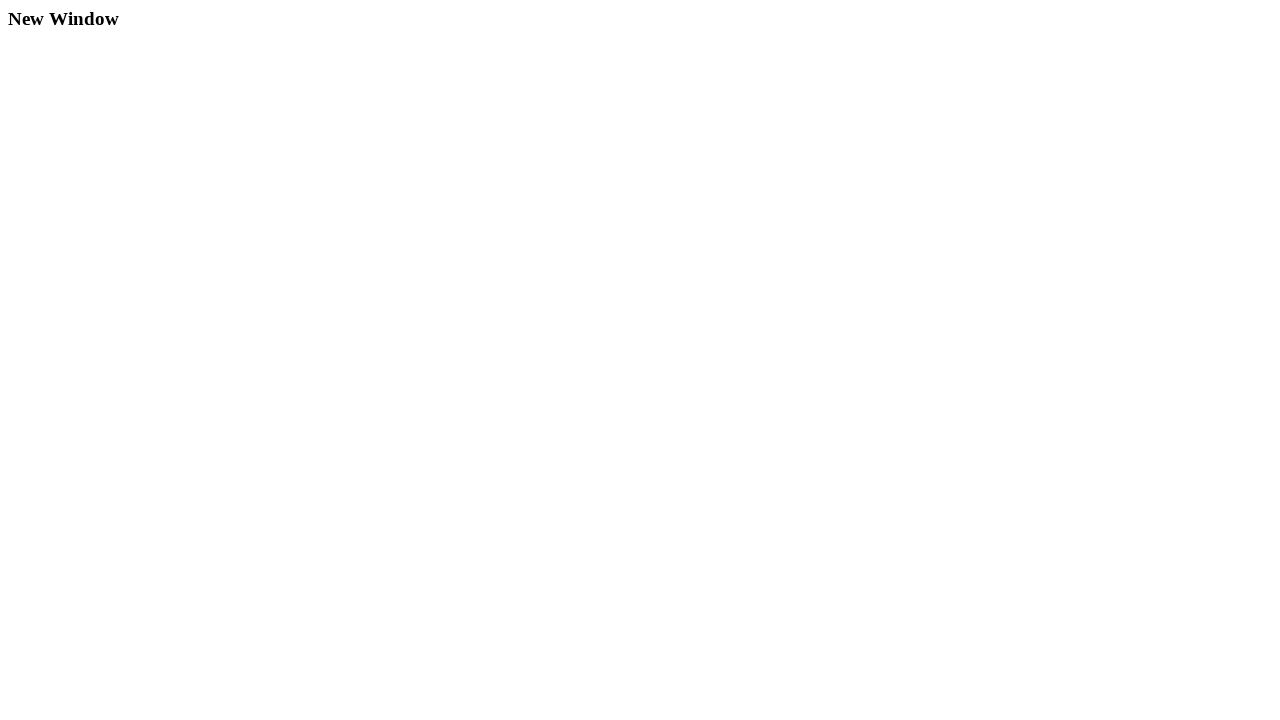

Verified new page title is 'New Window'
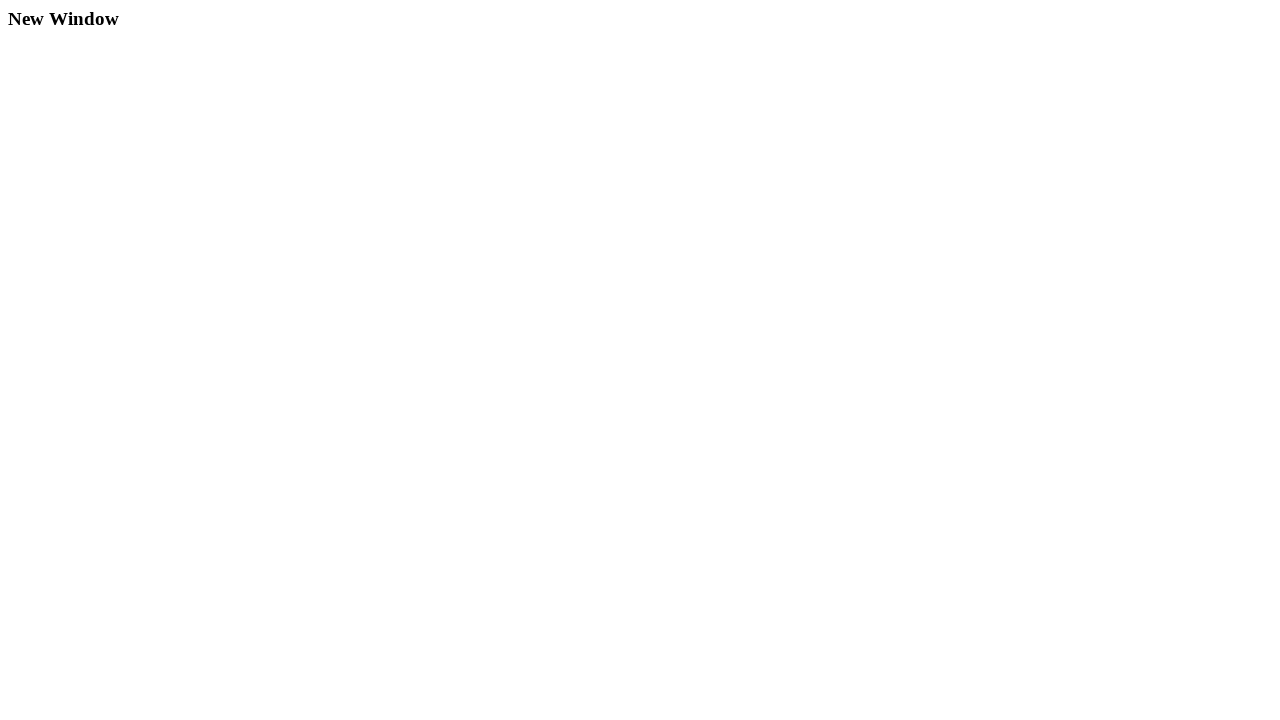

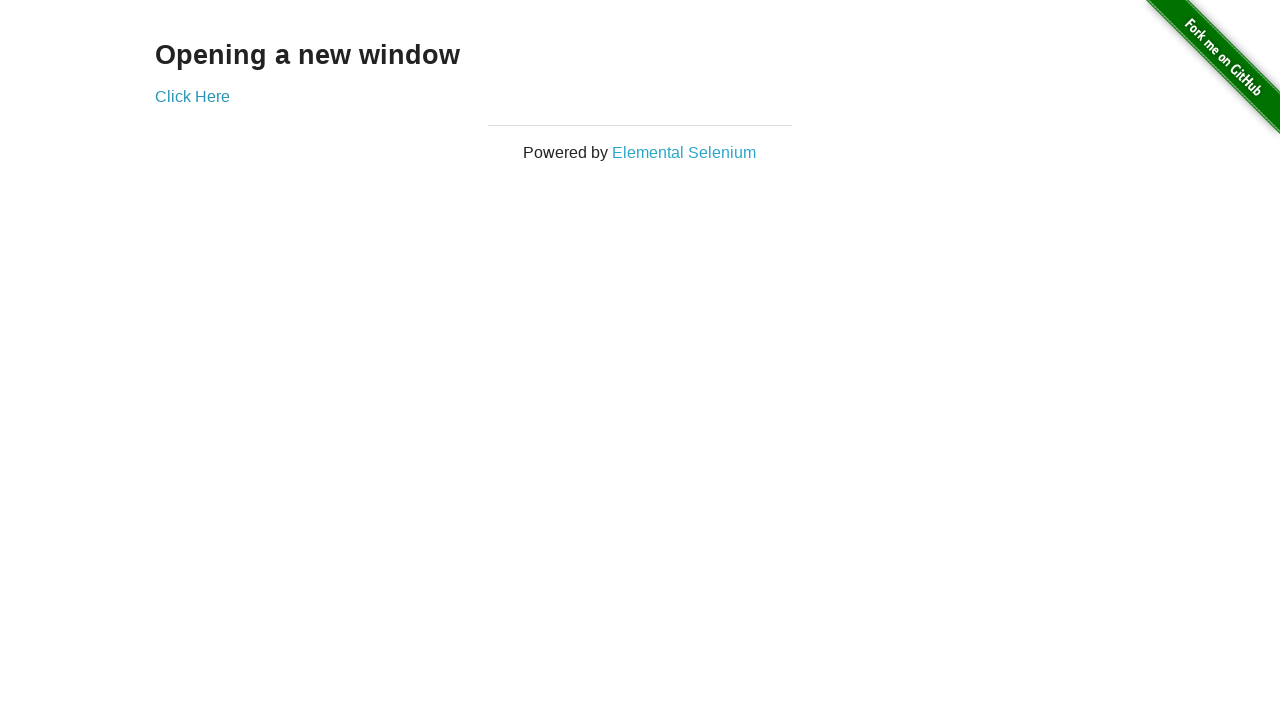